Tests form filling on demoqa practice form by entering first name and last name, then clicking the submit button

Starting URL: https://demoqa.com/automation-practice-form/

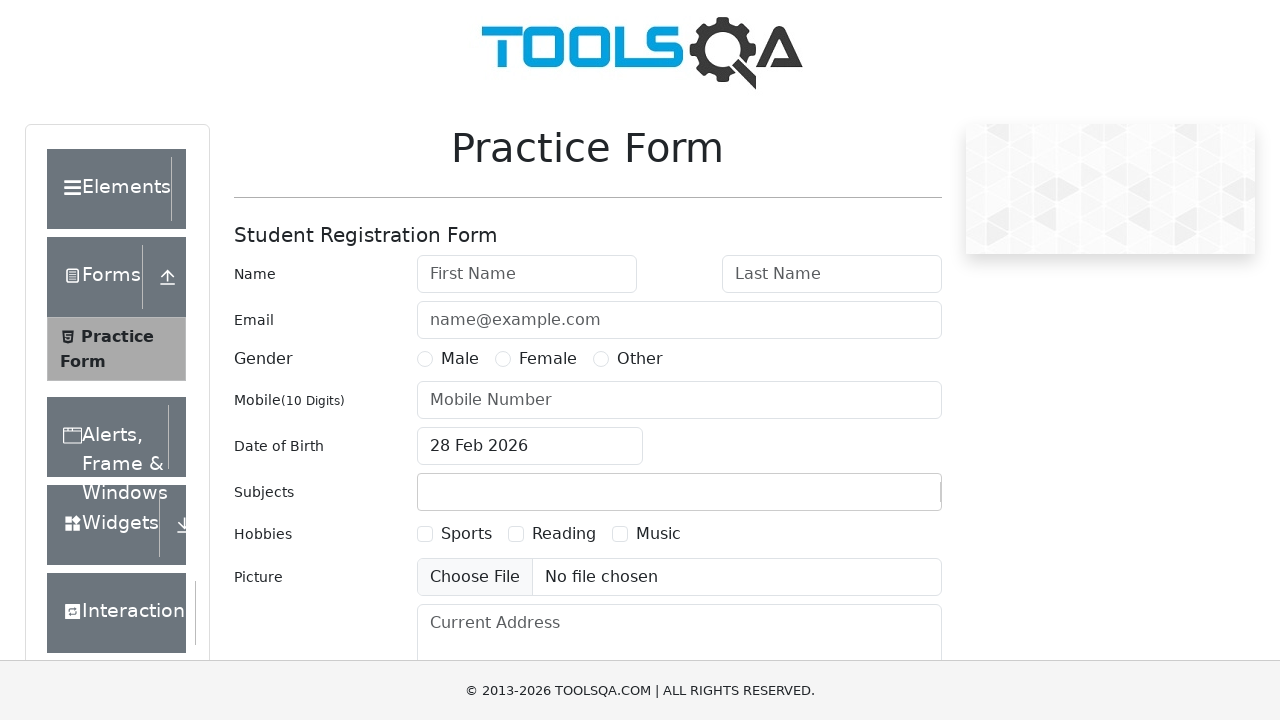

Clicked on First Name field at (527, 274) on input[placeholder='First Name']
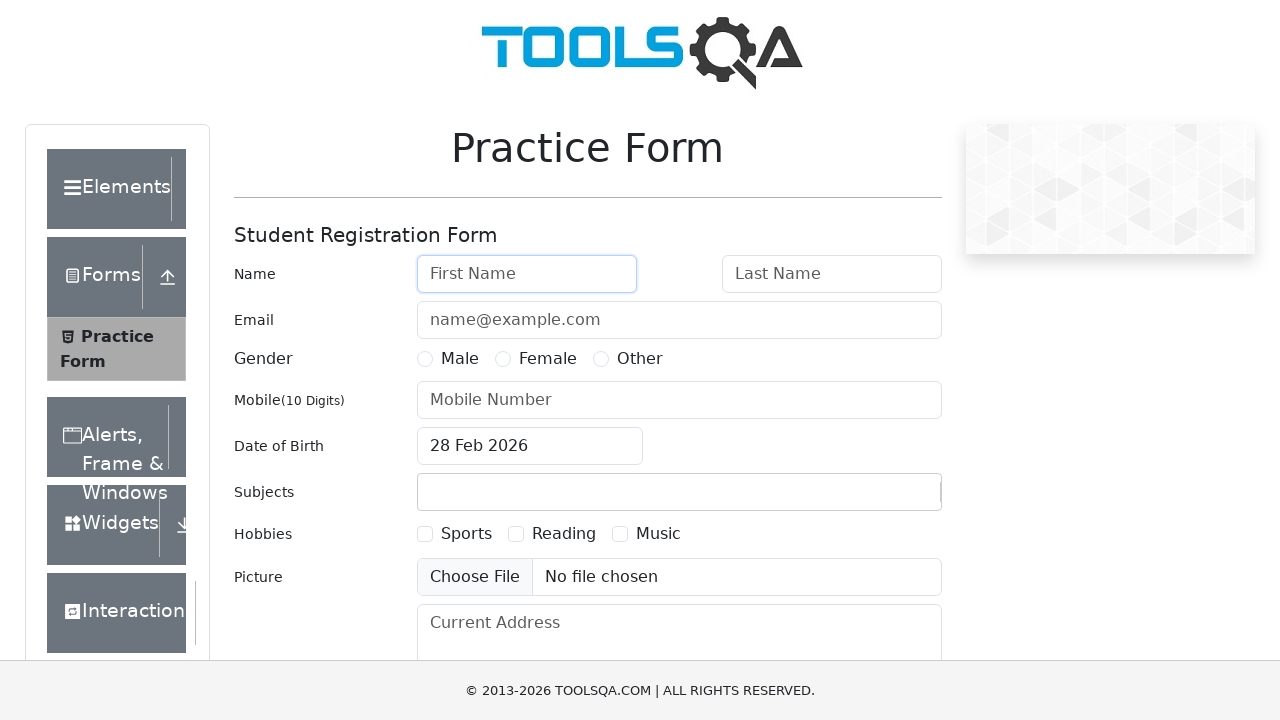

Filled First Name field with 'Artem' on input[placeholder='First Name']
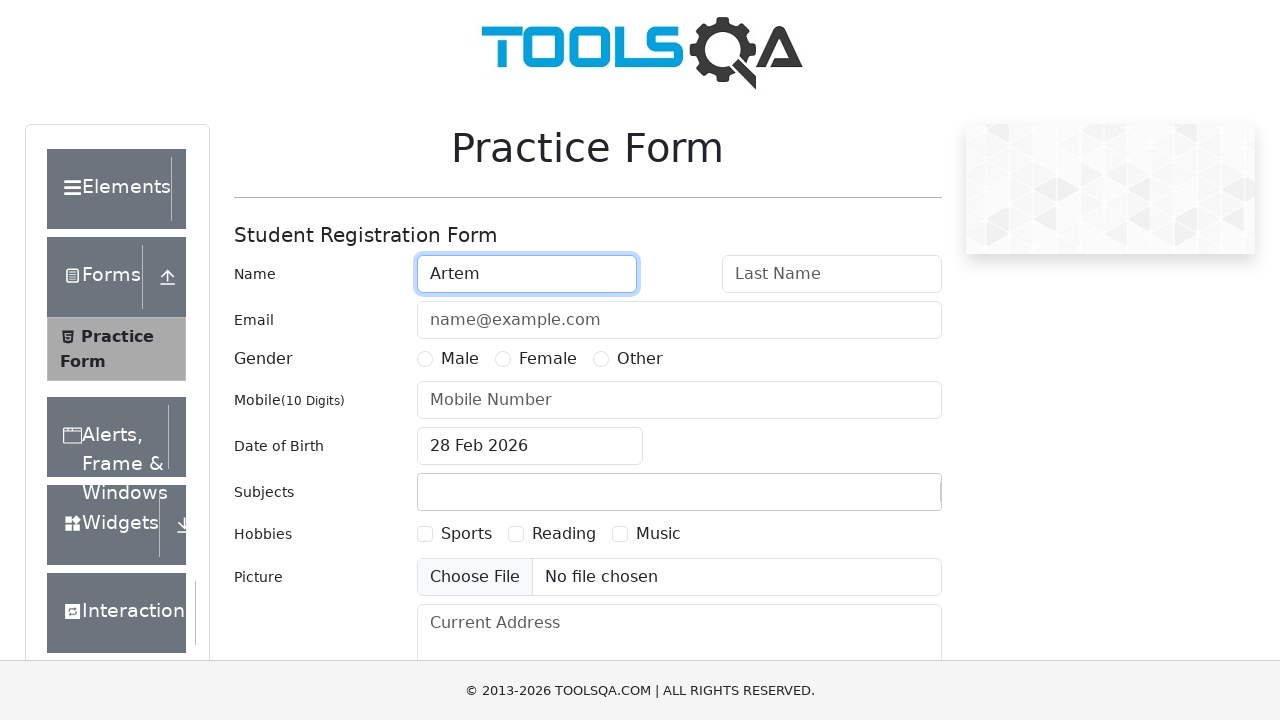

Clicked on Last Name field at (832, 274) on input[placeholder='Last Name']
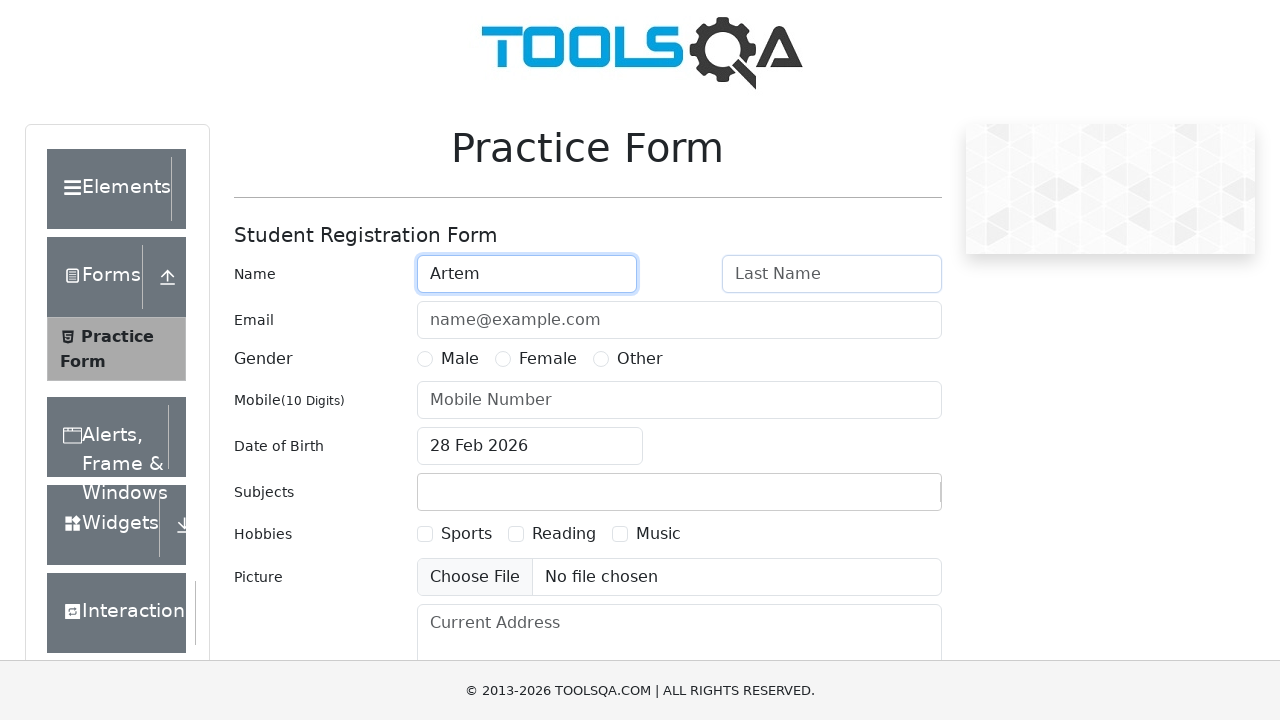

Filled Last Name field with 'Rud' on input[placeholder='Last Name']
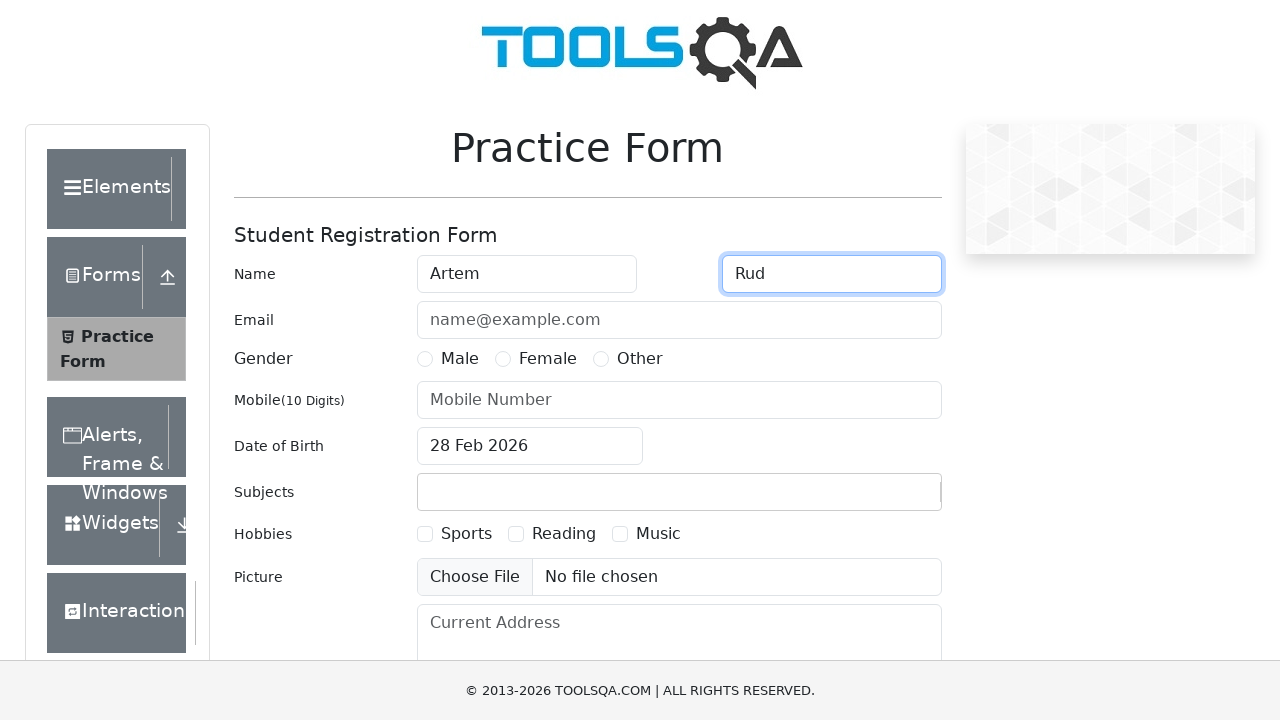

Scrolled submit button into view
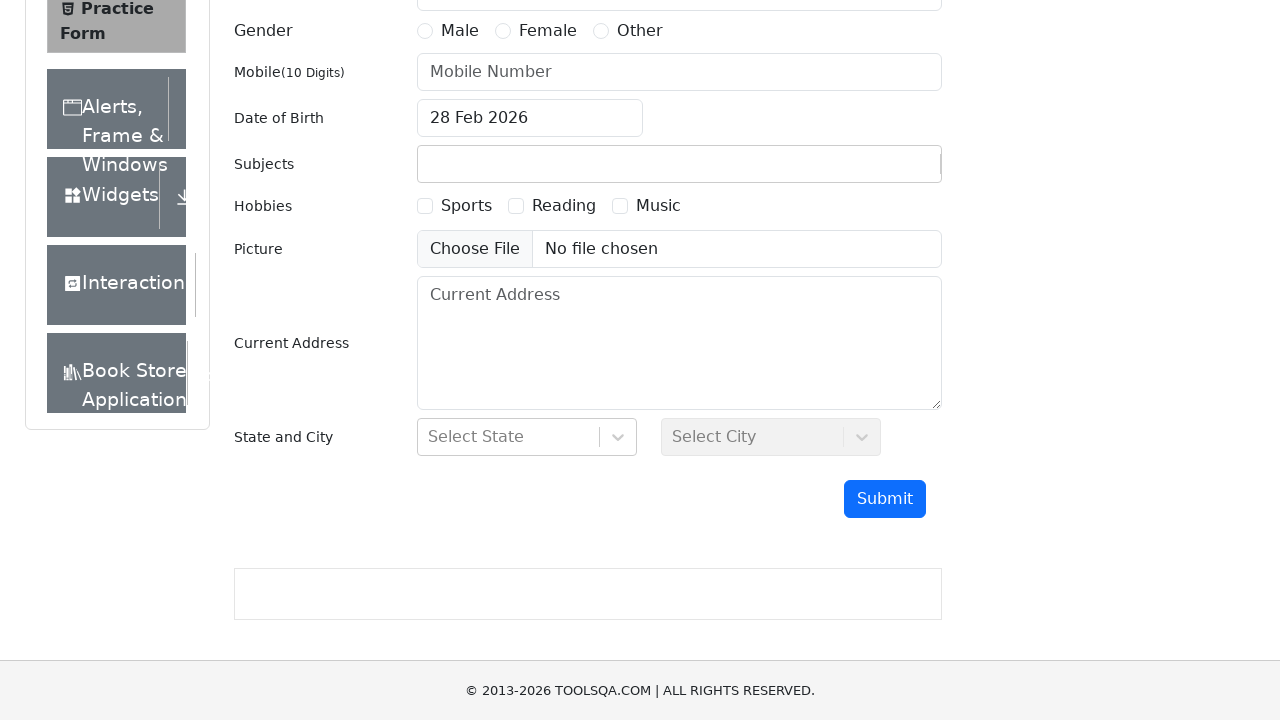

Clicked submit button to submit the form at (885, 499) on #submit
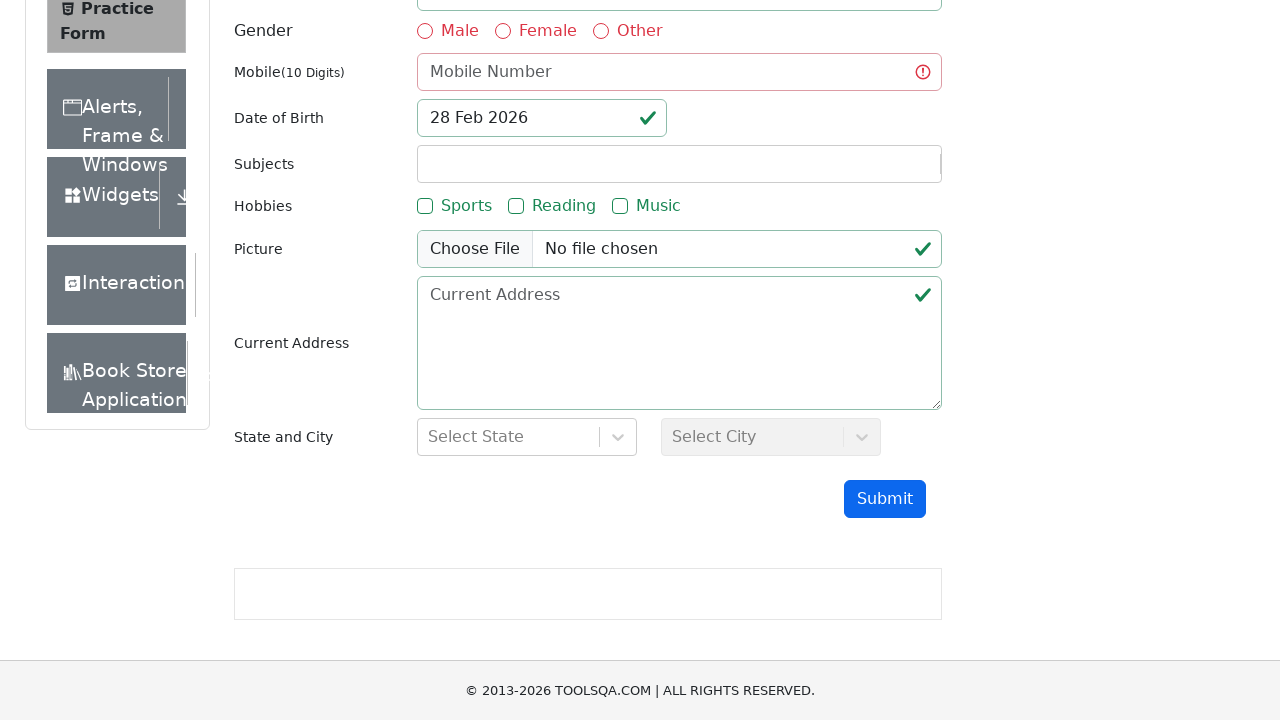

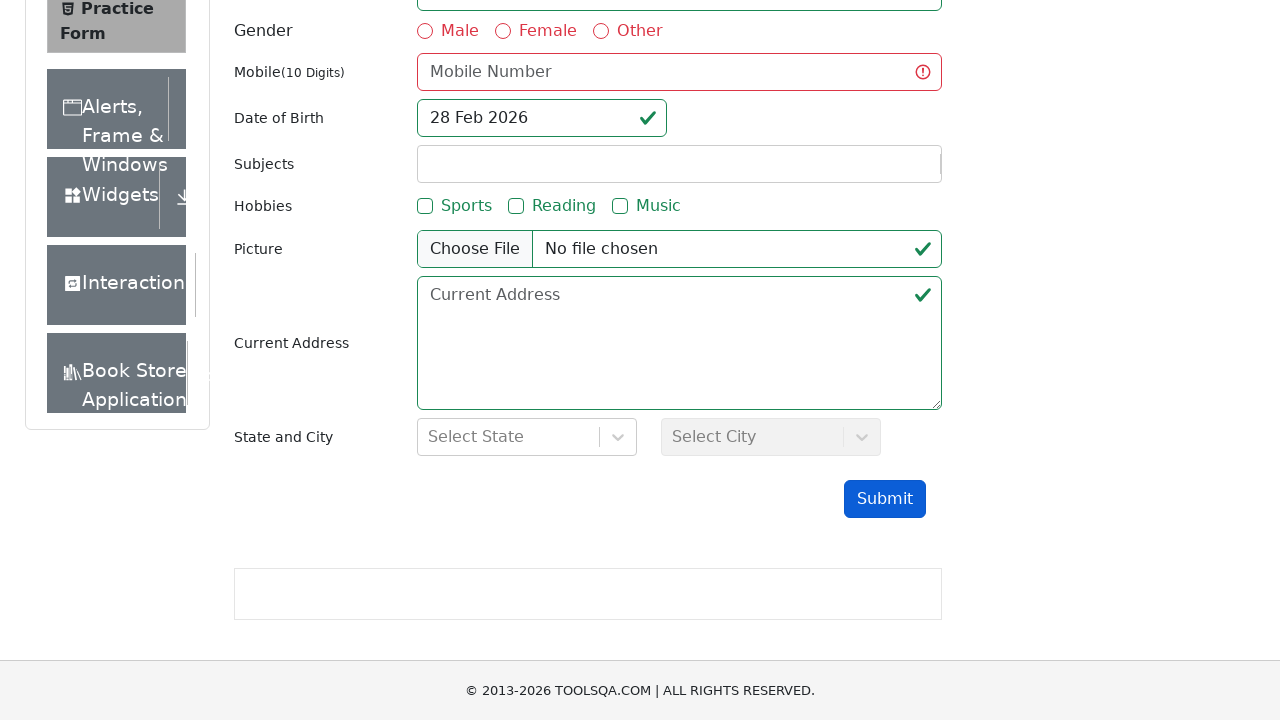